Tests product search functionality on GreenKart by searching for a product on the landing page, then clicking "Top Deals" to open a new window, searching for the same product there, and verifying the product names match between both pages.

Starting URL: https://rahulshettyacademy.com/seleniumPractise/#/

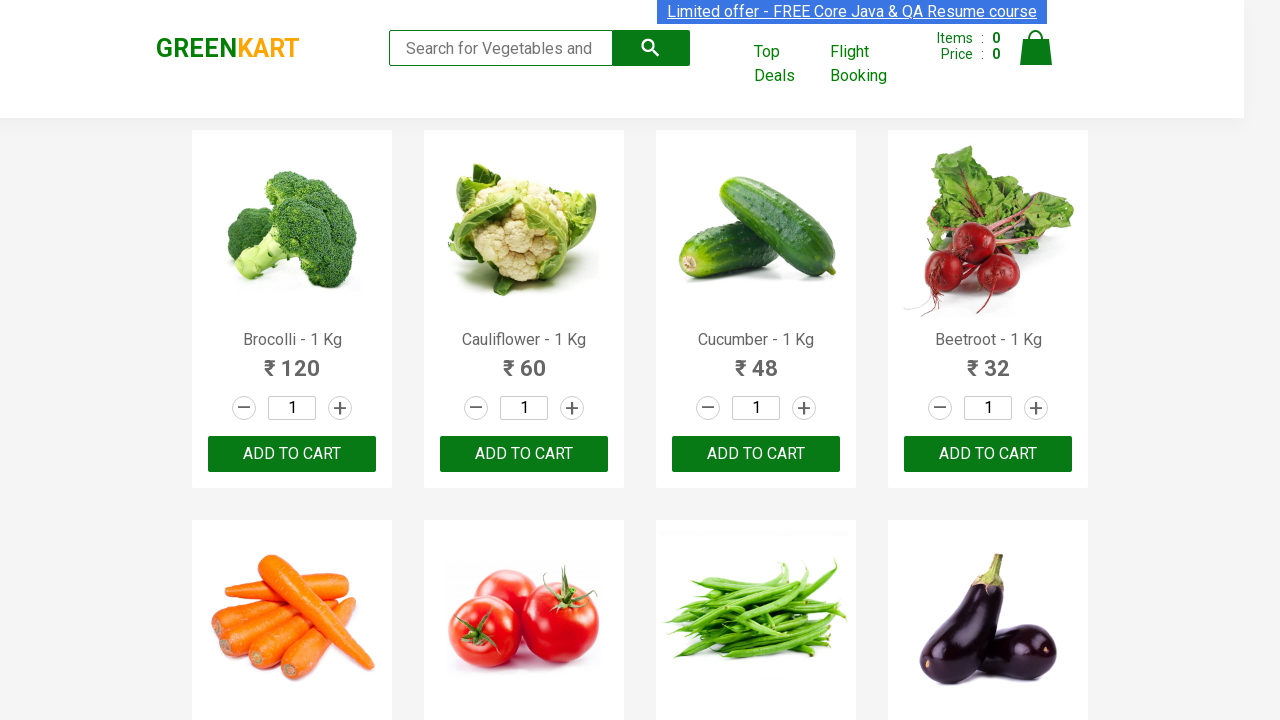

Filled search field with 'tom' on landing page on input[type='search']
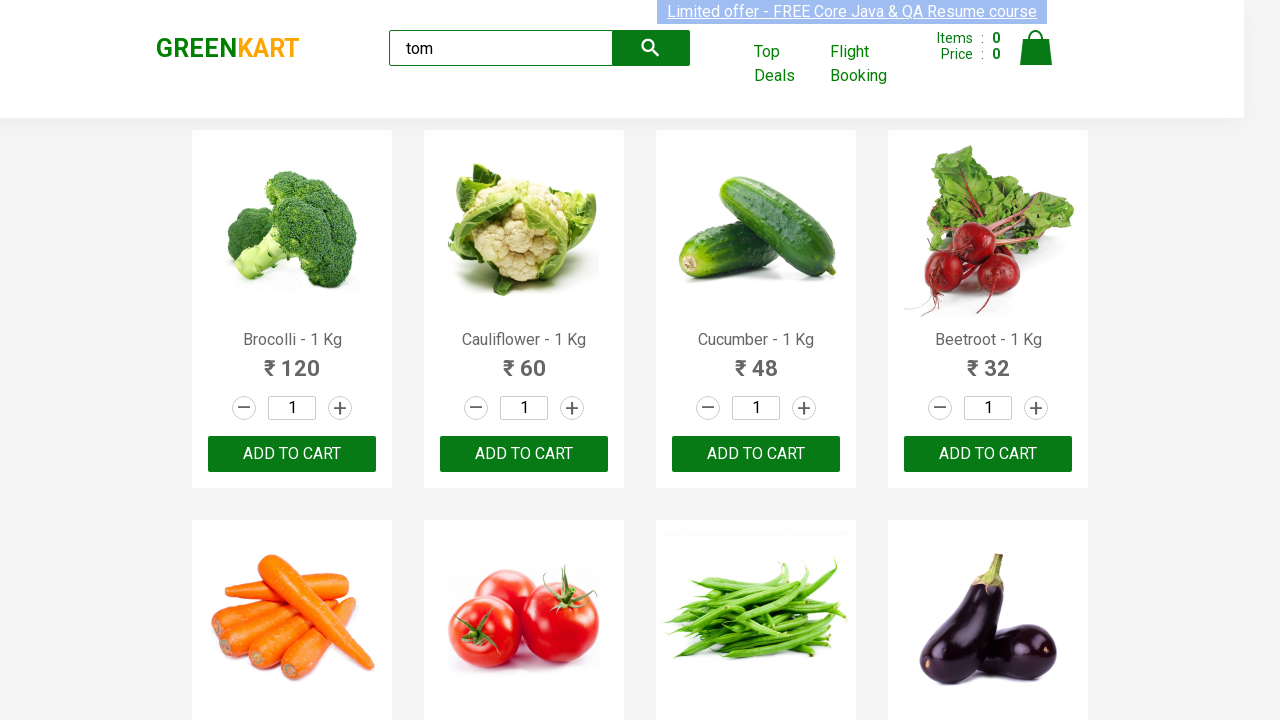

Waited for search results to load on landing page
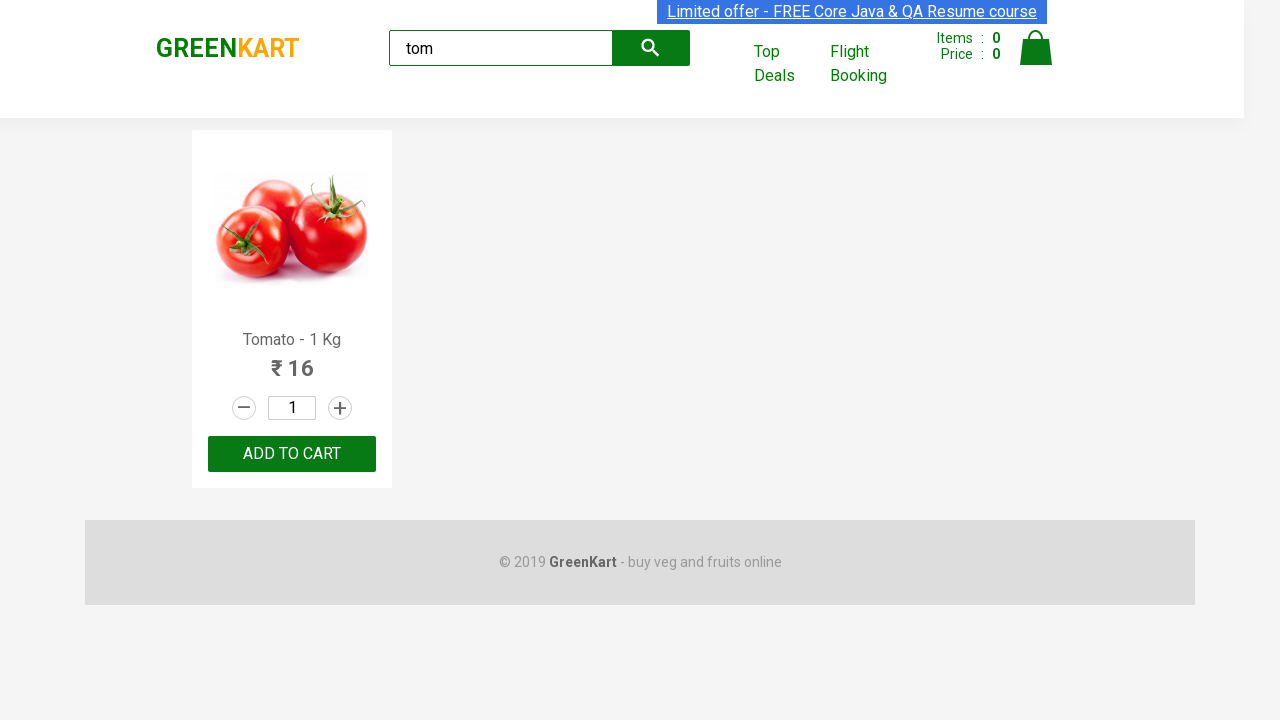

Extracted product name from landing page: 'Tomato'
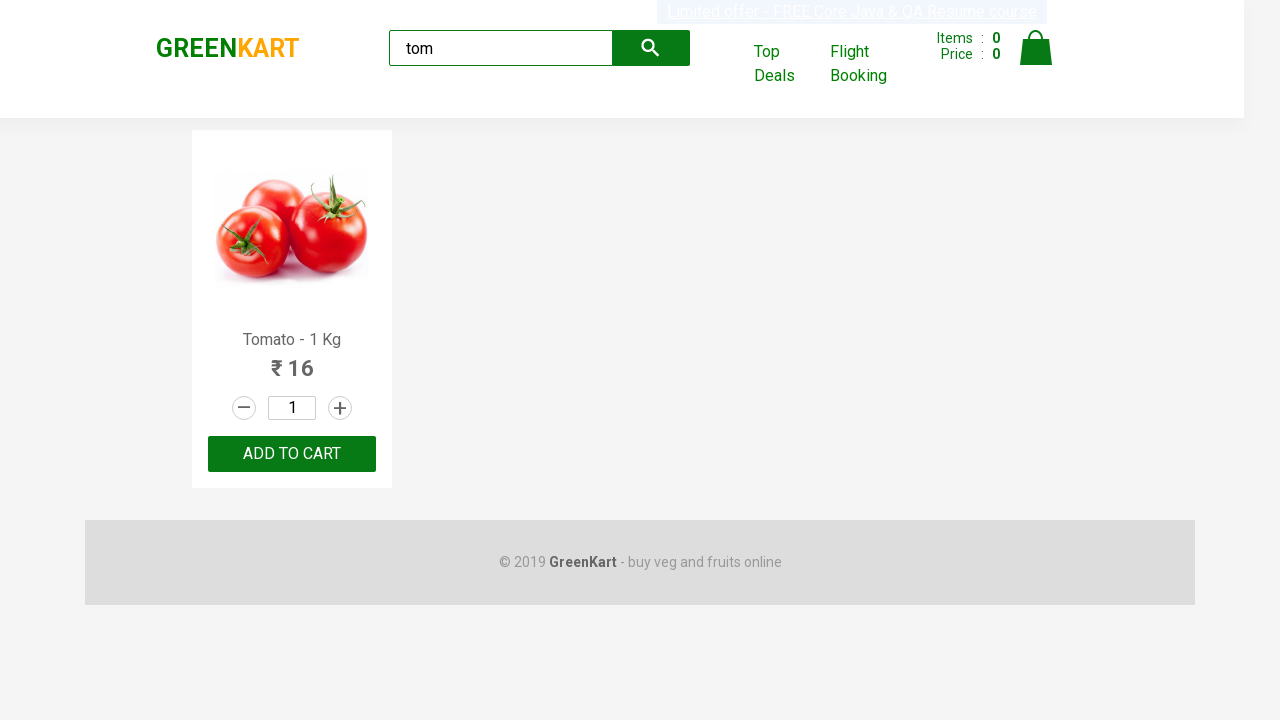

Clicked on 'Top Deals' link to open new window at (787, 64) on text=Top Deals
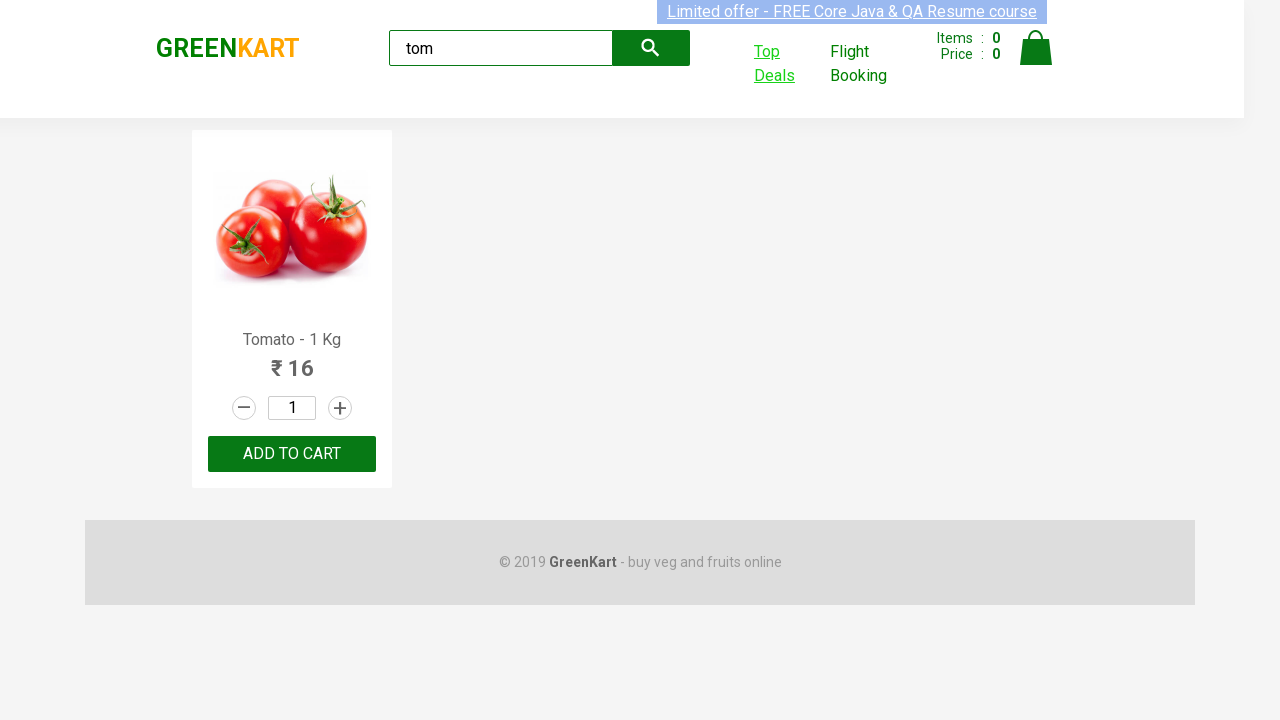

Switched to new 'Top Deals' window/page
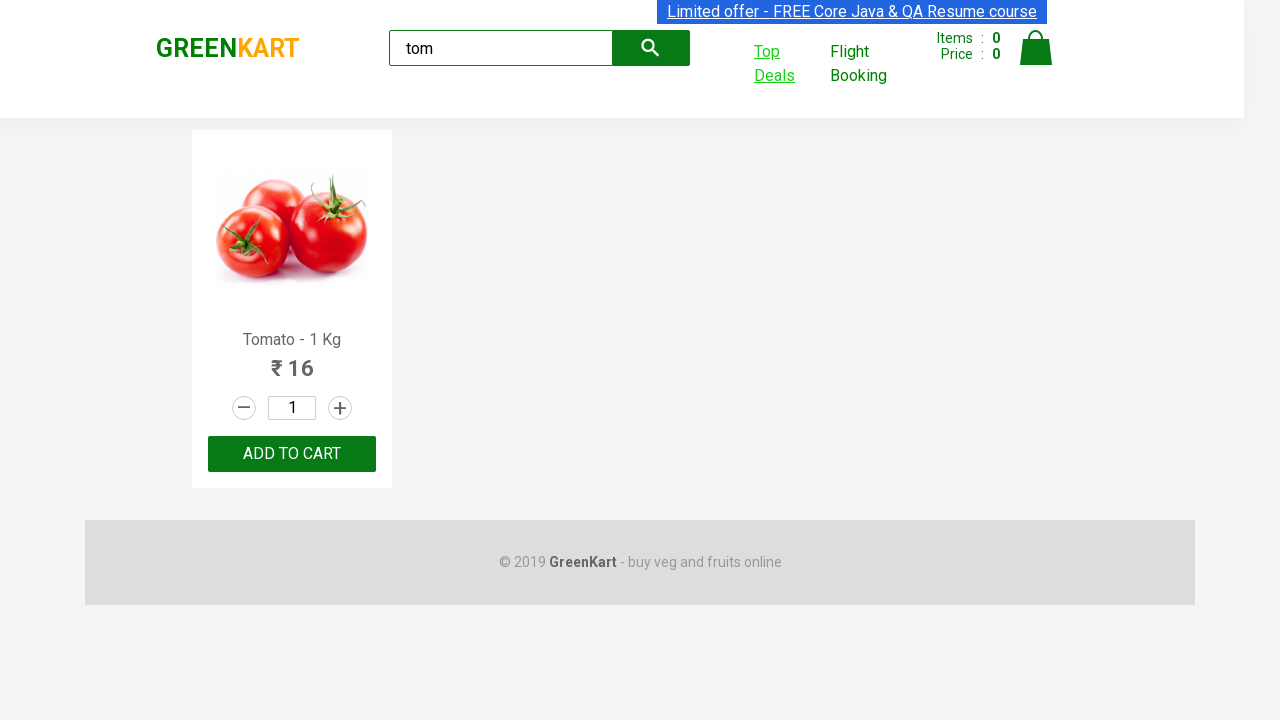

Waited for 'Top Deals' page to fully load
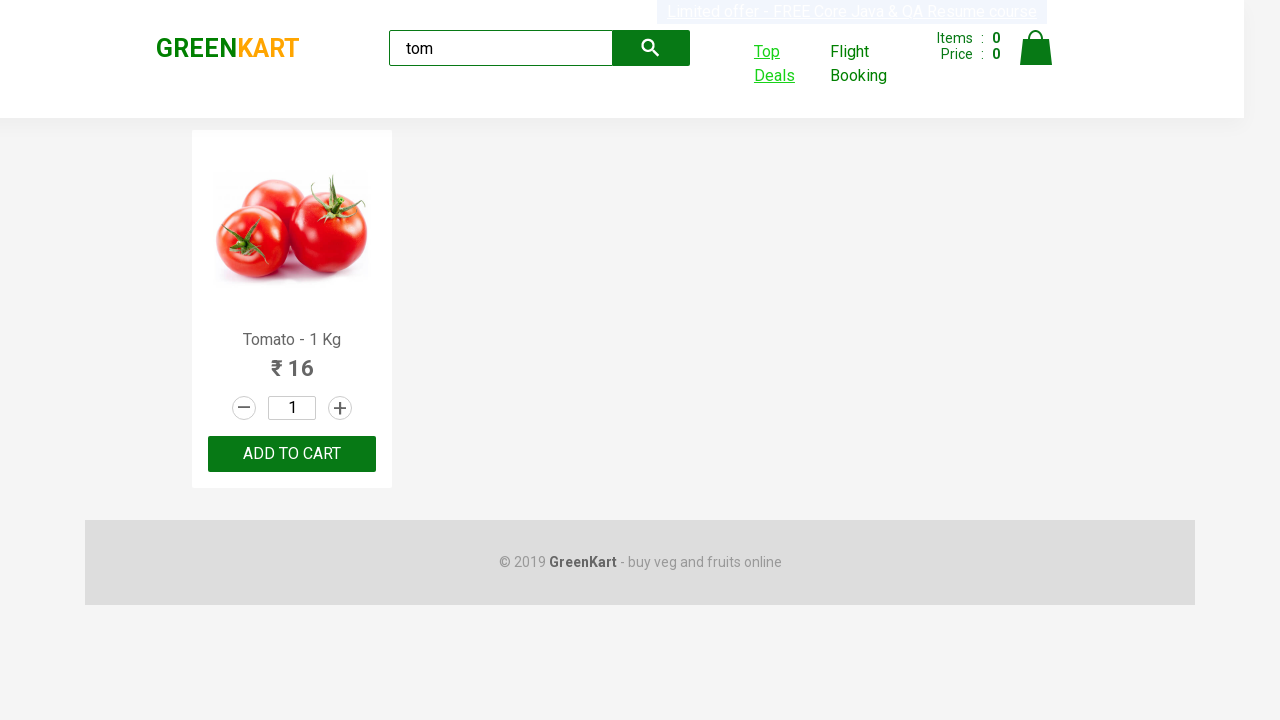

Filled search field with 'tom' on 'Top Deals' page on input[type='search']
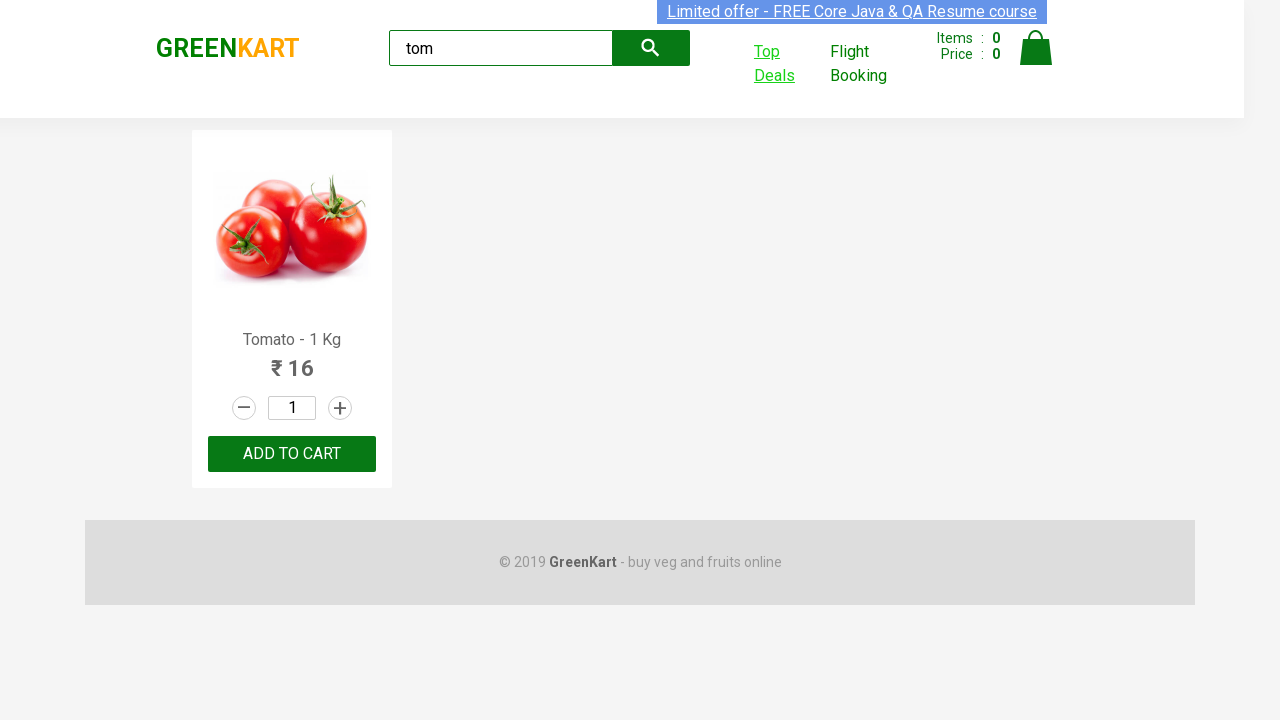

Waited for search results to load on 'Top Deals' page
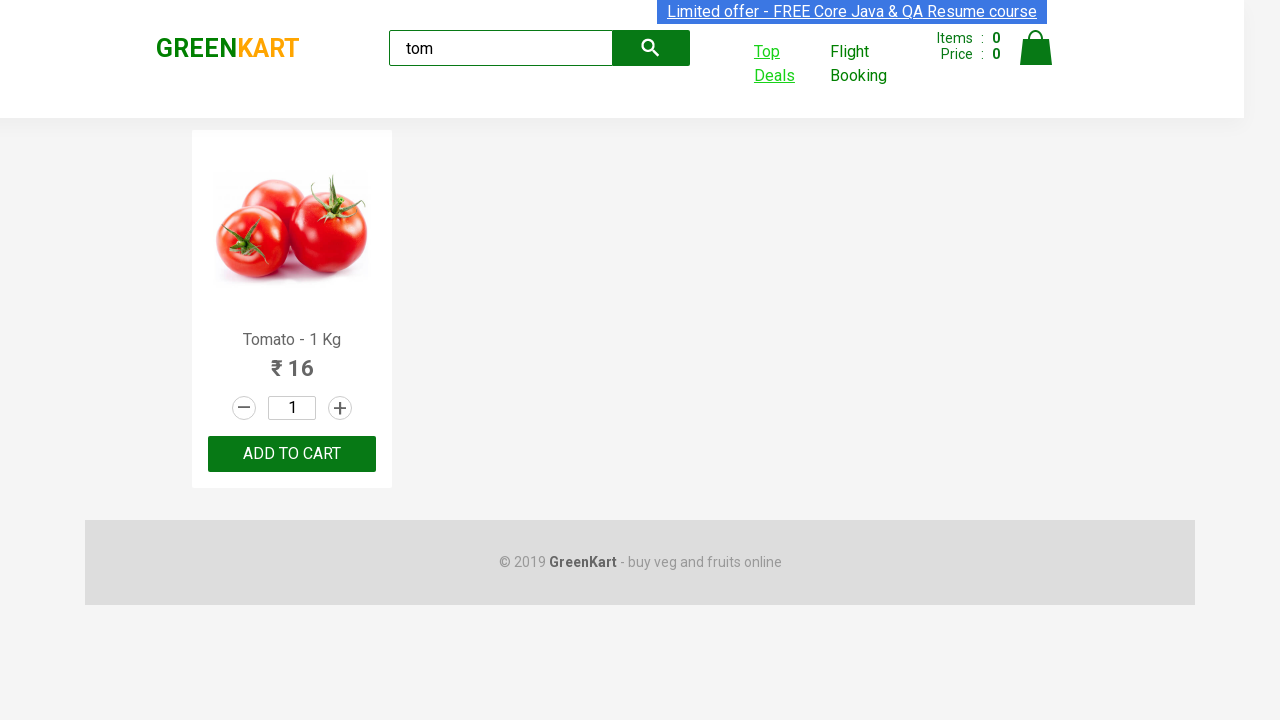

Extracted product name from 'Top Deals' page: 'Tomato'
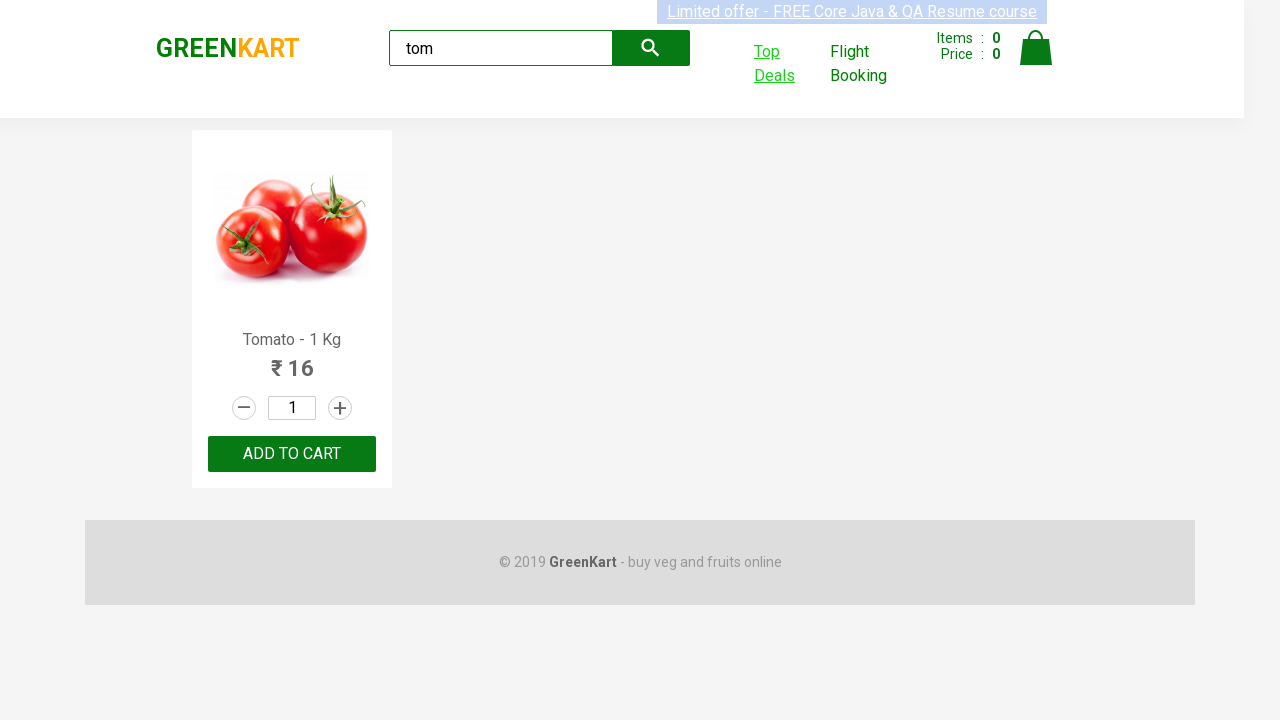

Verified product names match between landing page and 'Top Deals' page: 'Tomato'
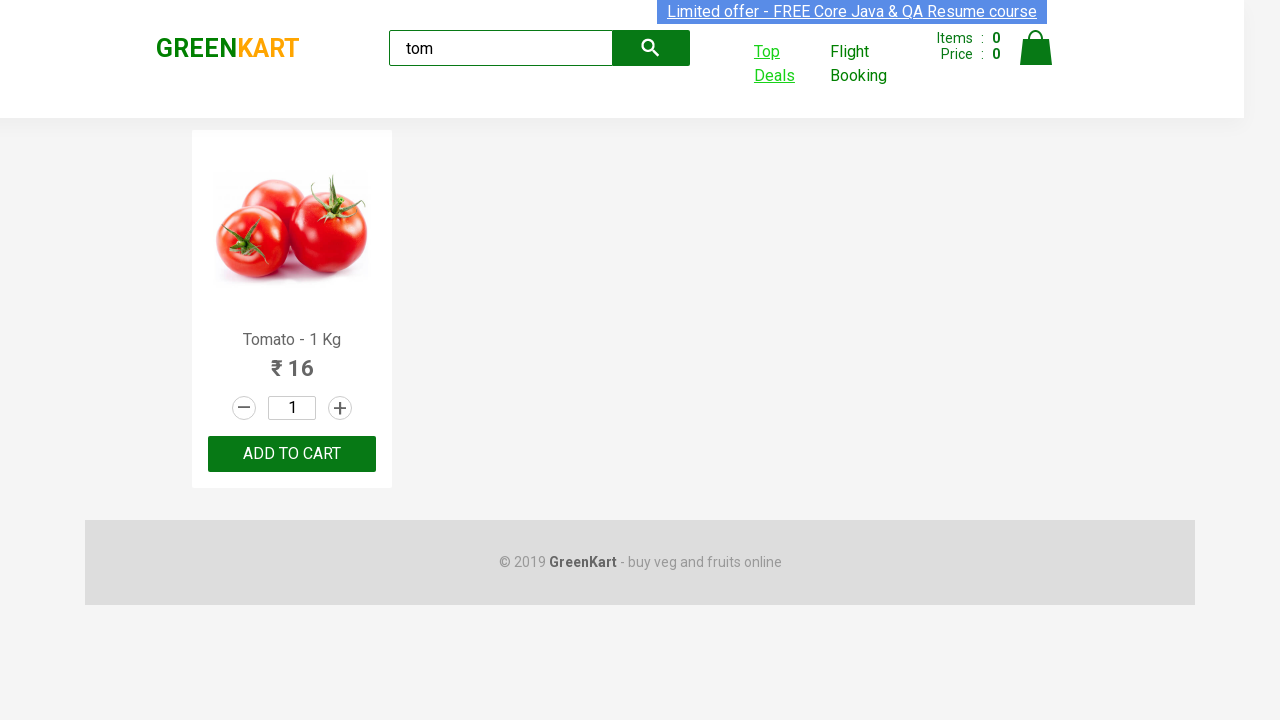

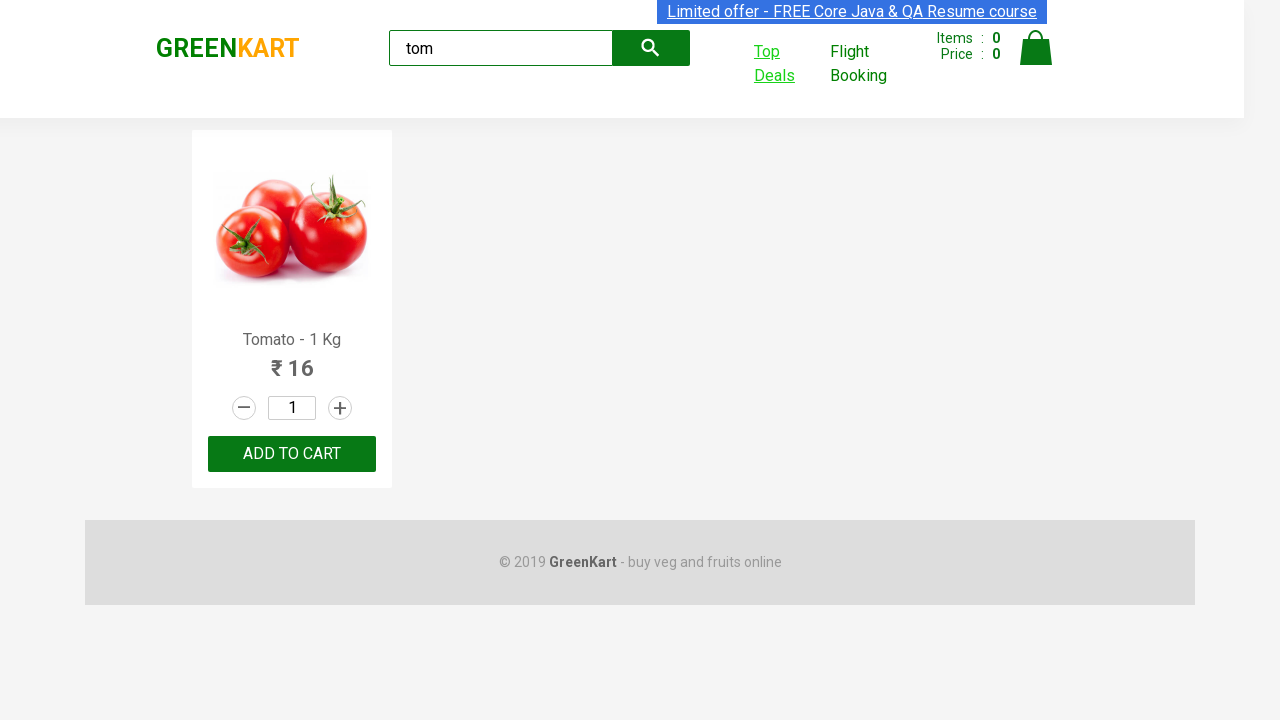